Tests dropdown list functionality by selecting an option from a dropdown menu using index-based selection

Starting URL: https://the-internet.herokuapp.com/dropdown

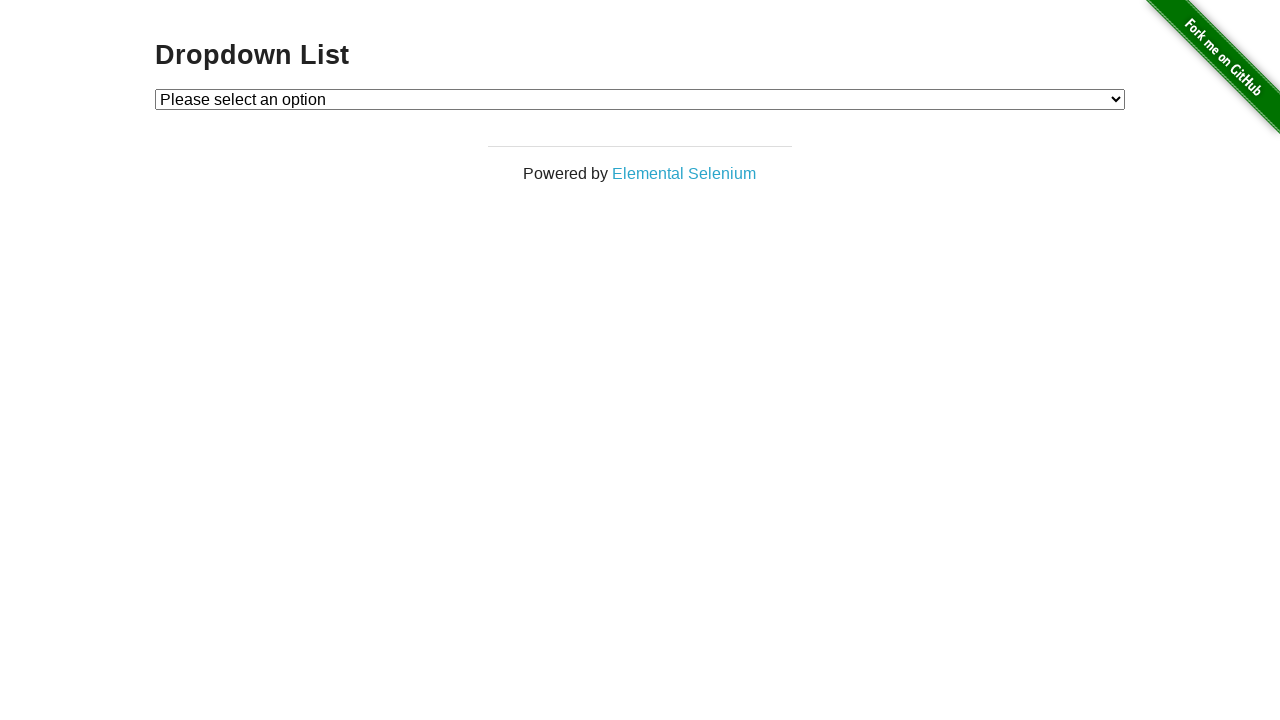

Selected third option (index 2) from dropdown menu on #dropdown
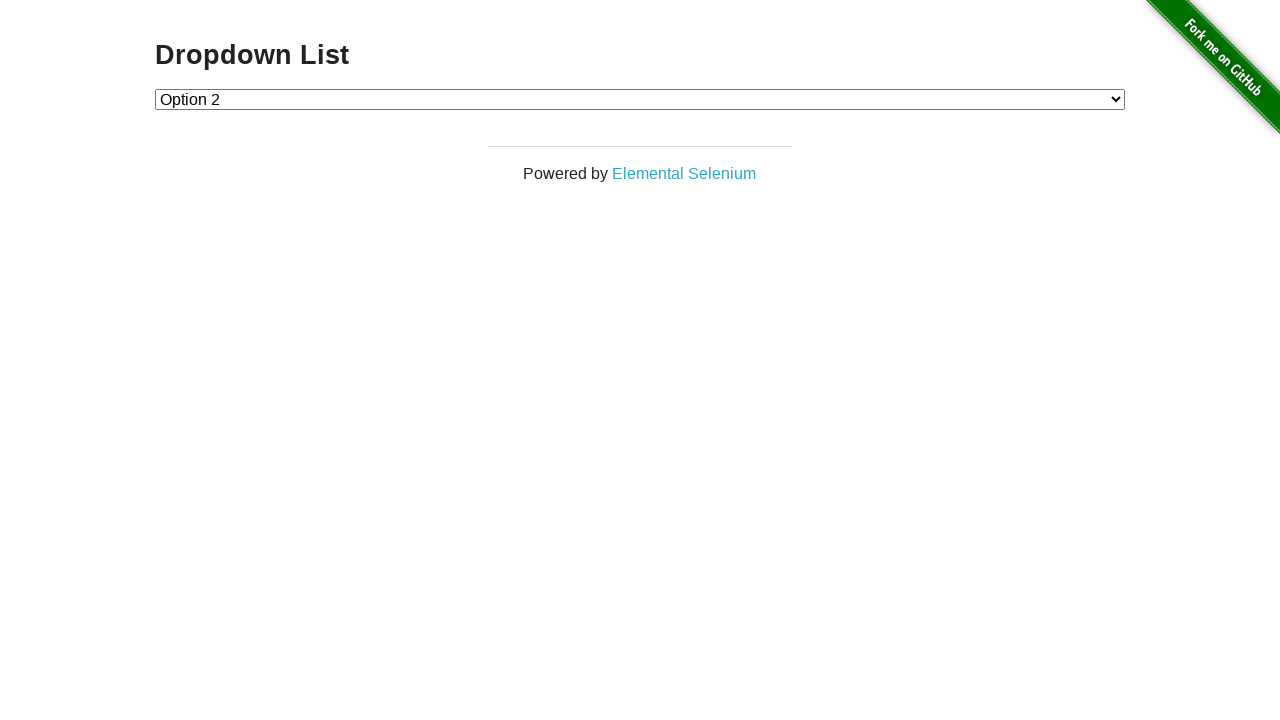

Verified dropdown selection at index 2
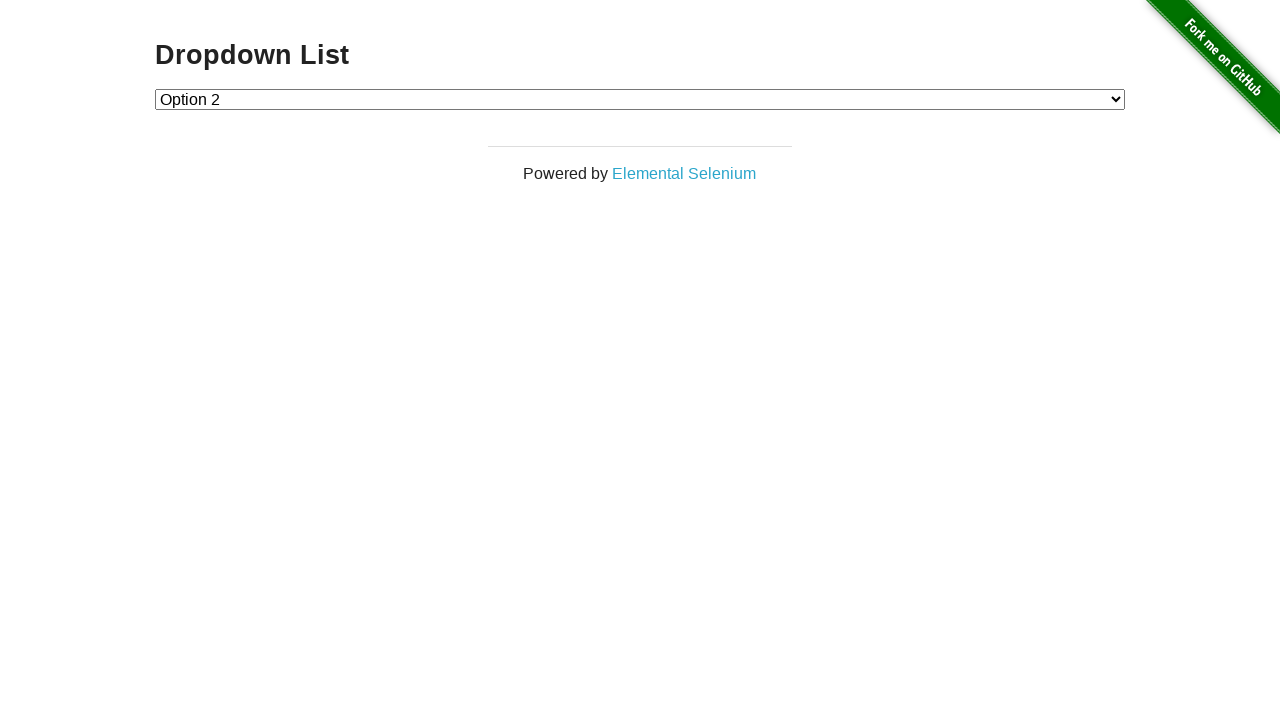

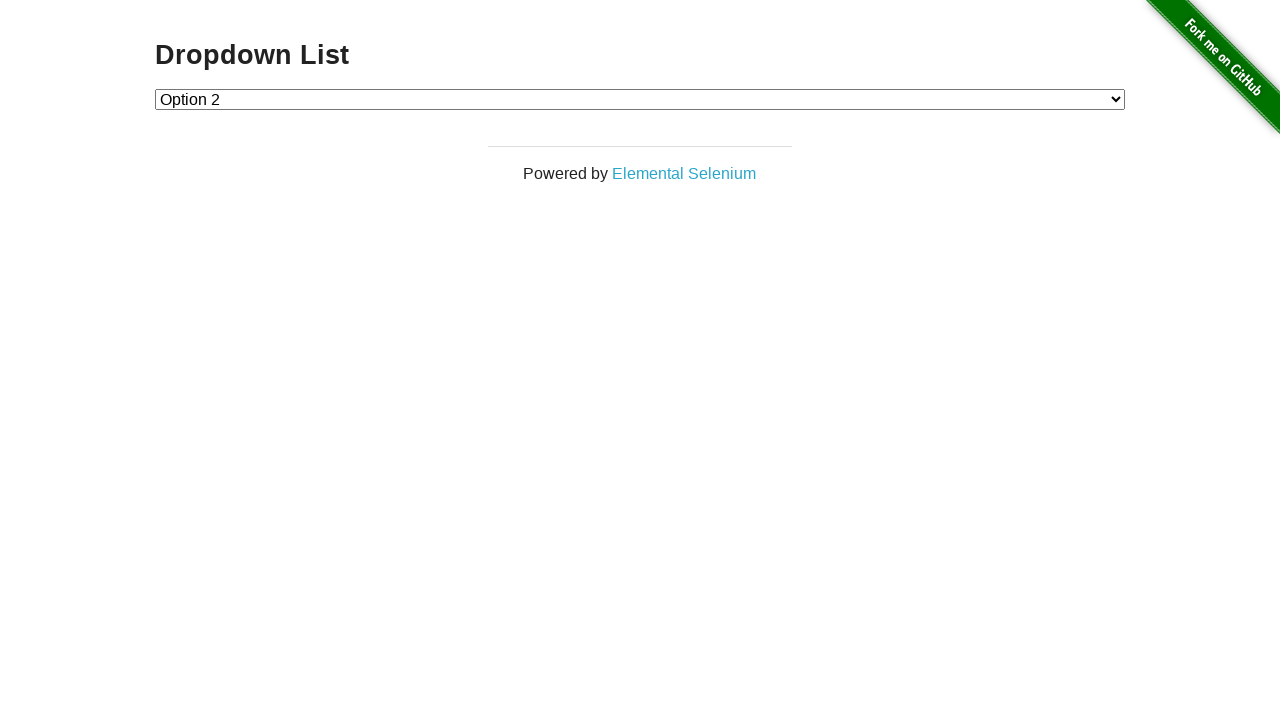